Tests that specific text content (business name, contact info, address) appears on each page of the Frisör Saxé website

Starting URL: https://ntig-uppsala.github.io/Frisor-Saxe/index.html

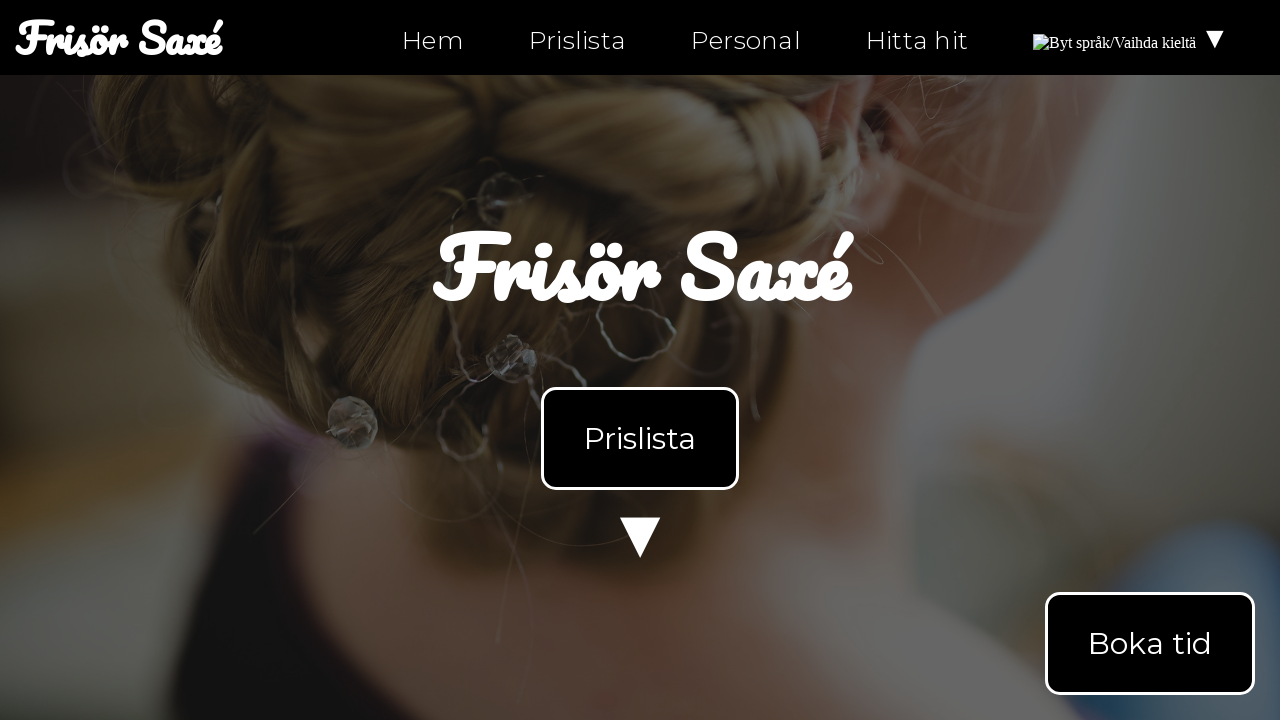

Retrieved text content from index.html body
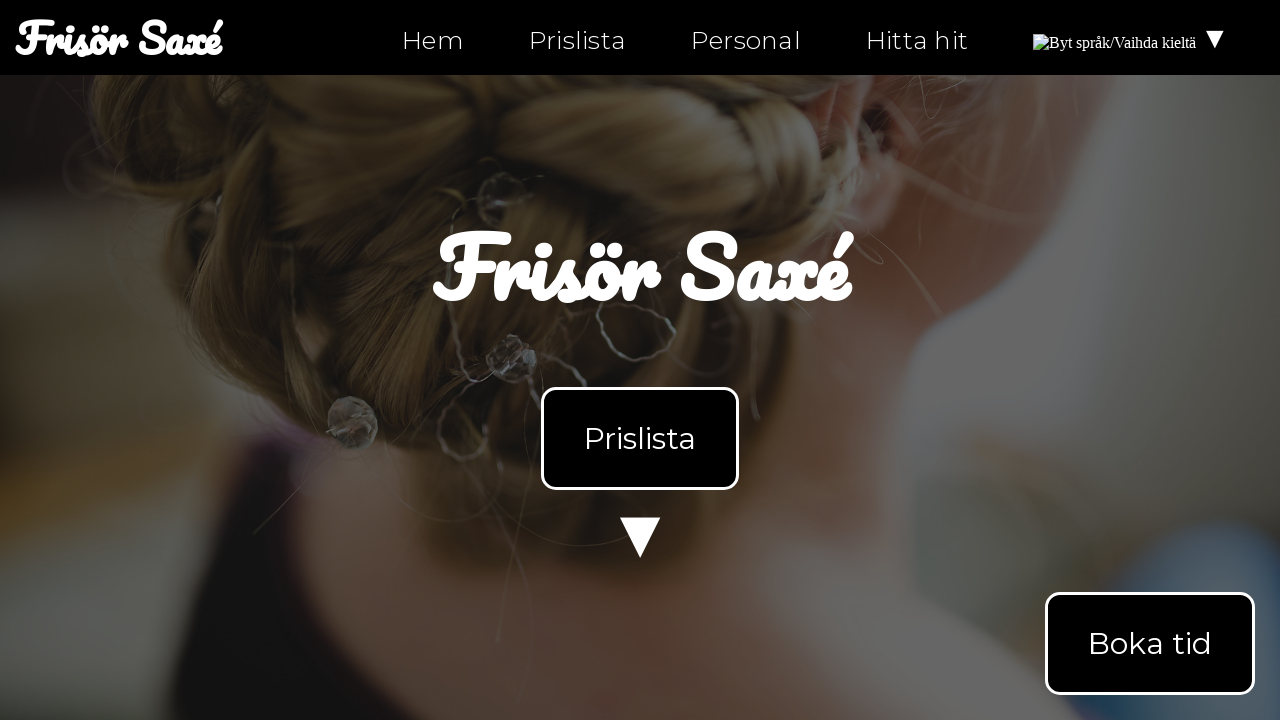

Verified text 'Frisör Saxé' exists on index.html
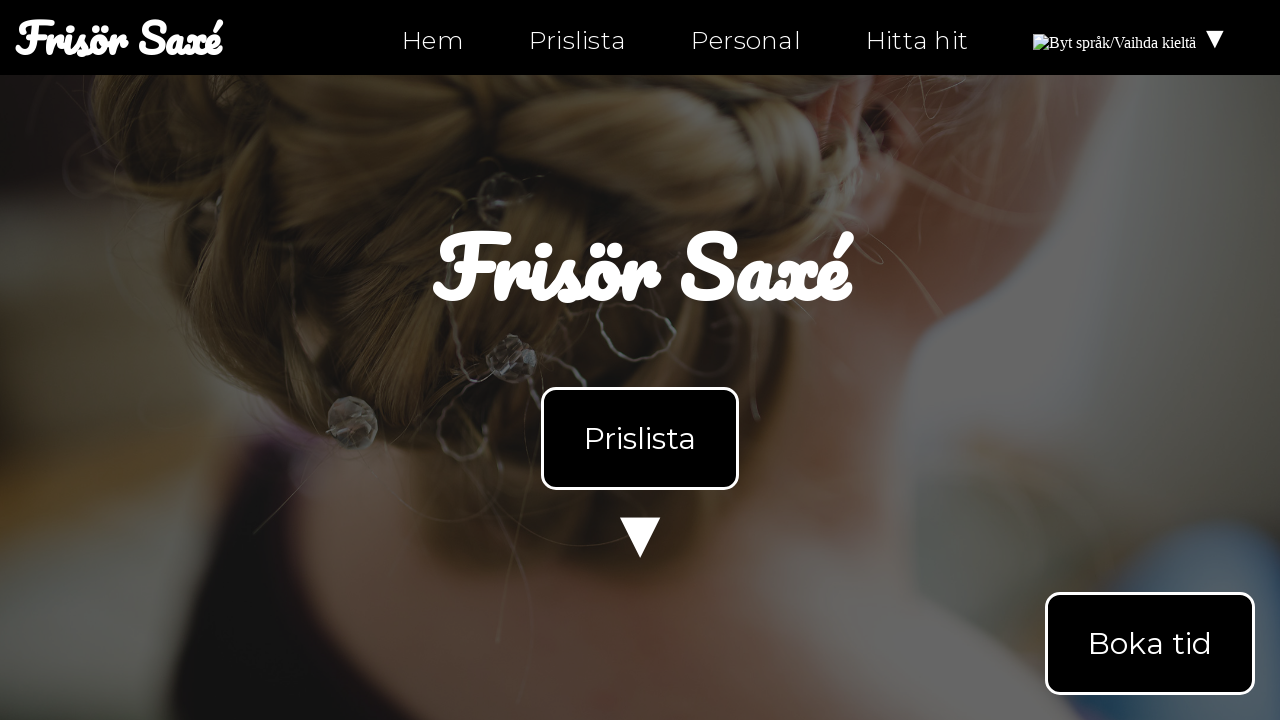

Verified text 'Öppettider' exists on index.html
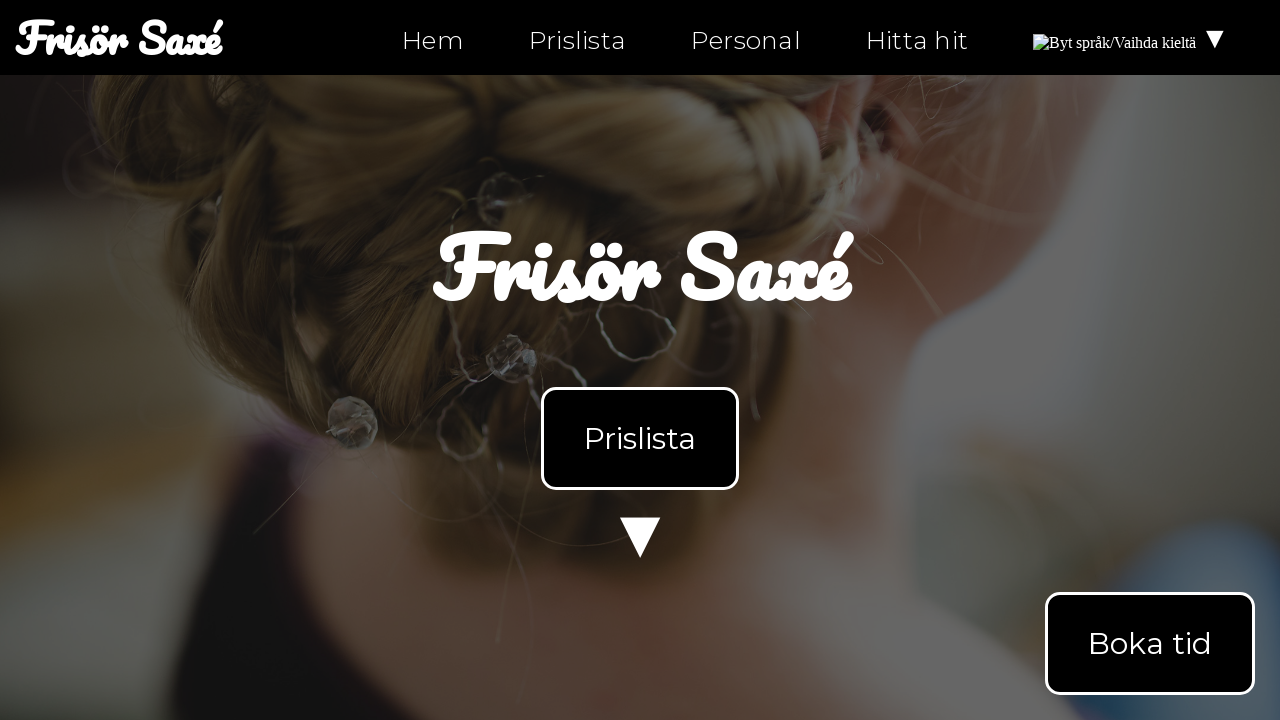

Verified text 'Kontakt' exists on index.html
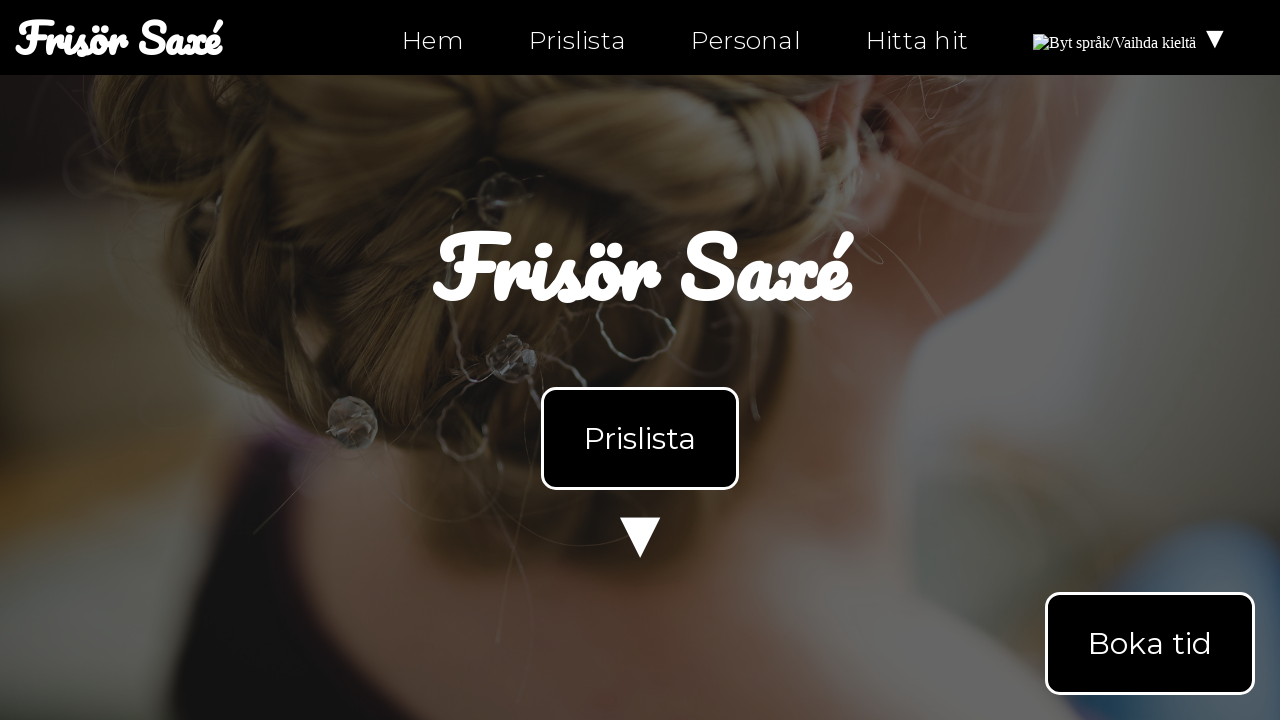

Verified text '0630-555-555' exists on index.html
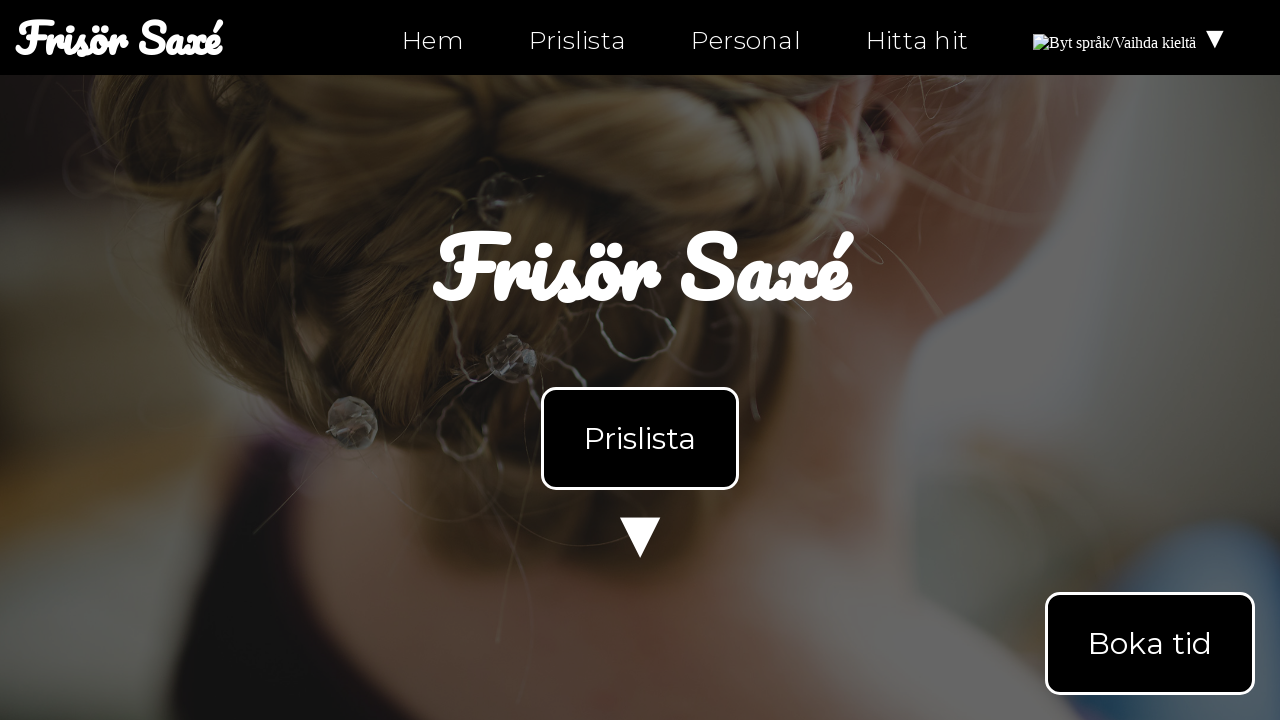

Verified text 'info@ntig-uppsala.github.io' exists on index.html
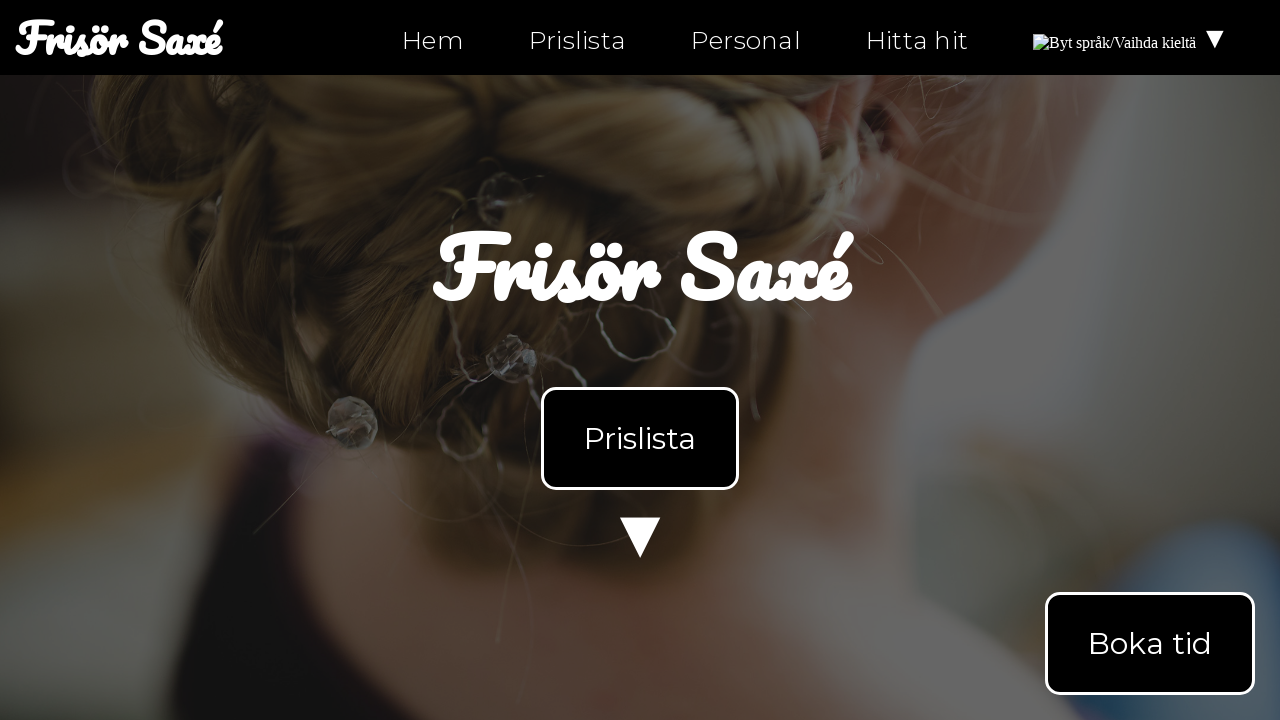

Verified text 'Hitta hit' exists on index.html
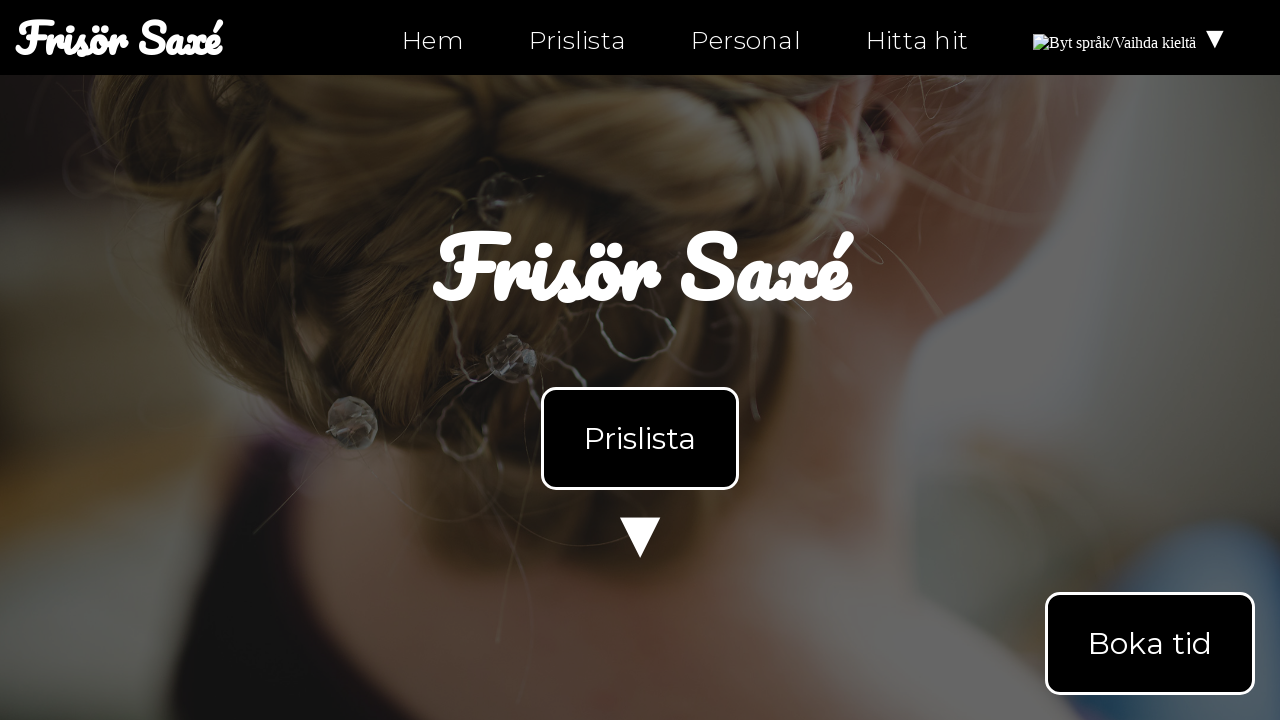

Verified text 'Fjällgatan 32H' exists on index.html
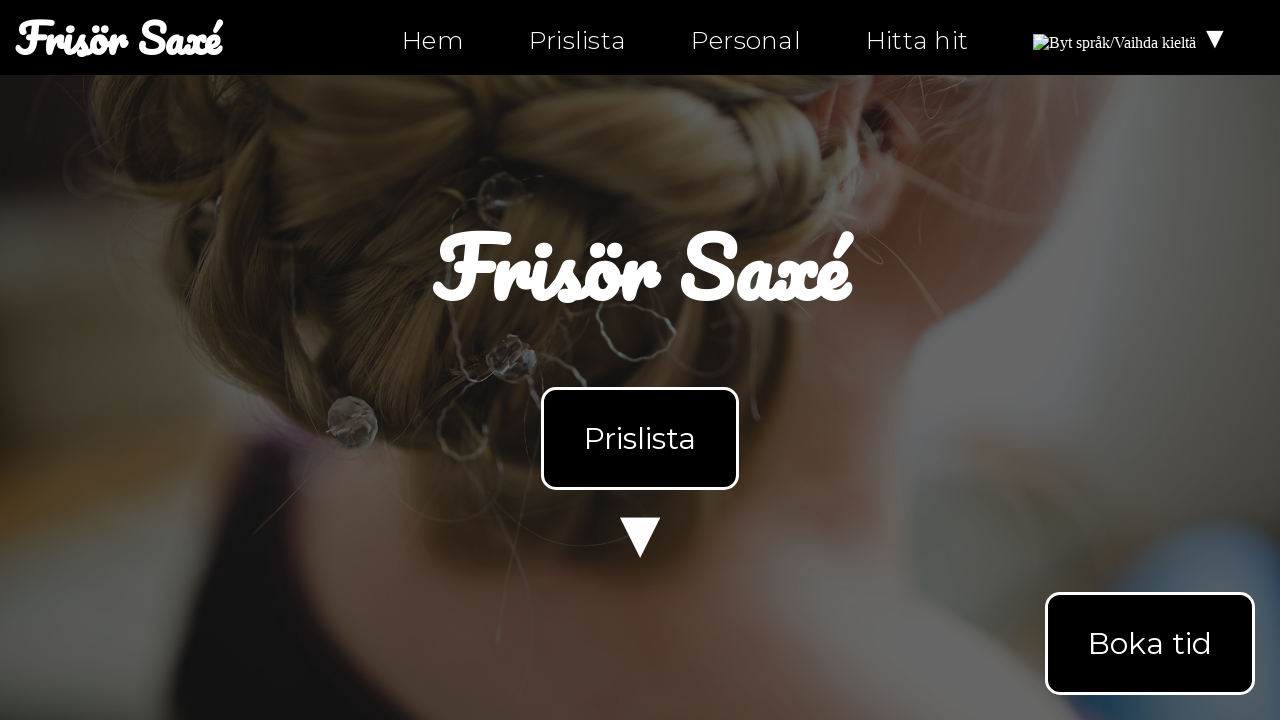

Verified text '981 39, Kiruna' exists on index.html
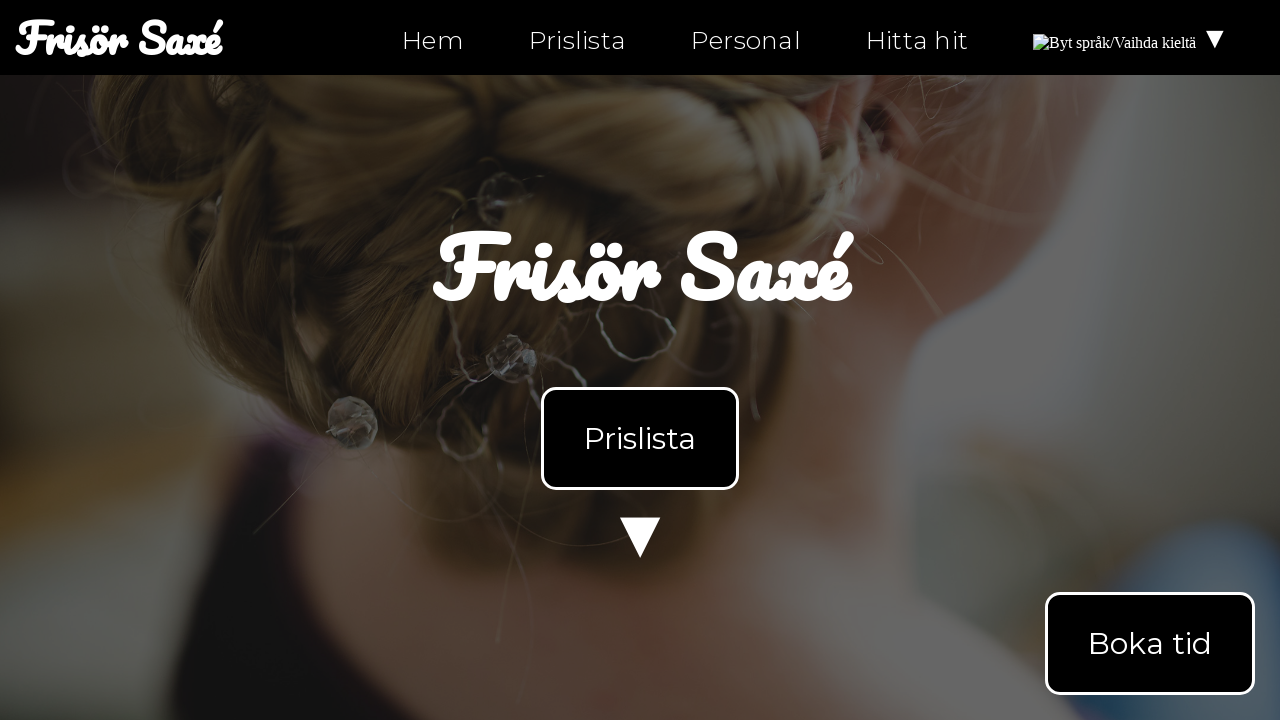

Verified text 'Karta till oss' exists on index.html
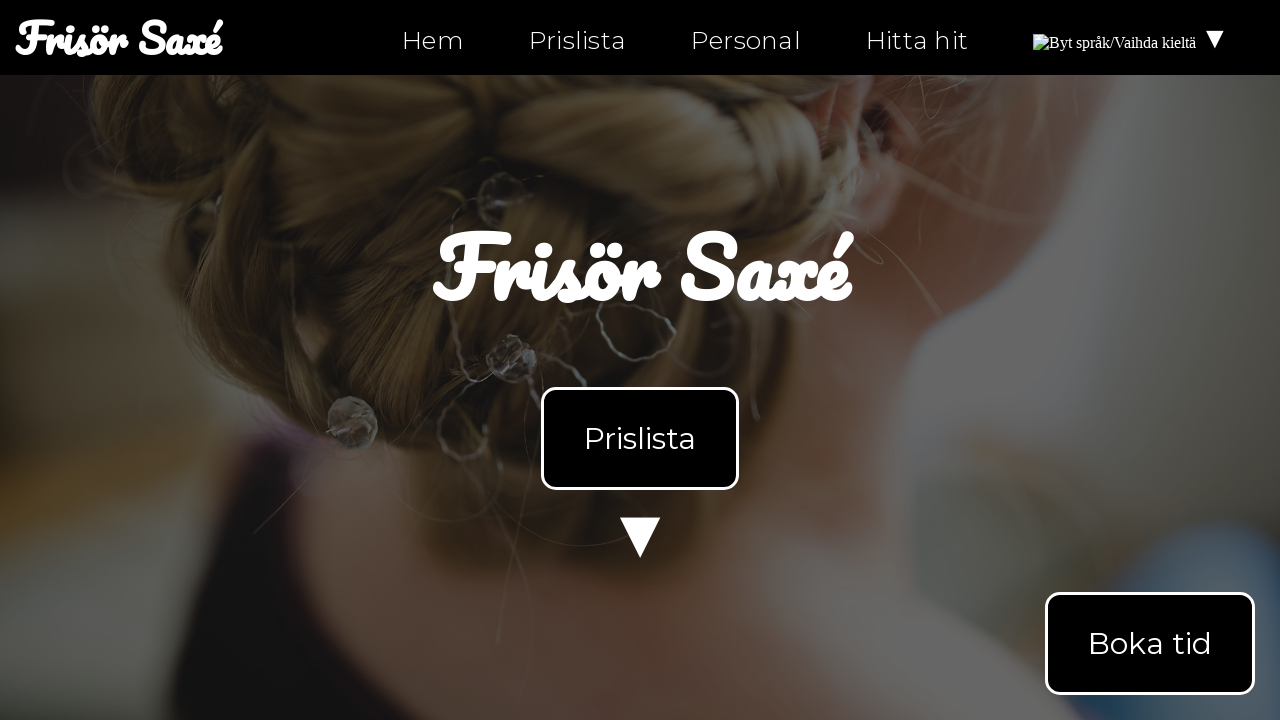

Navigated to personal.html
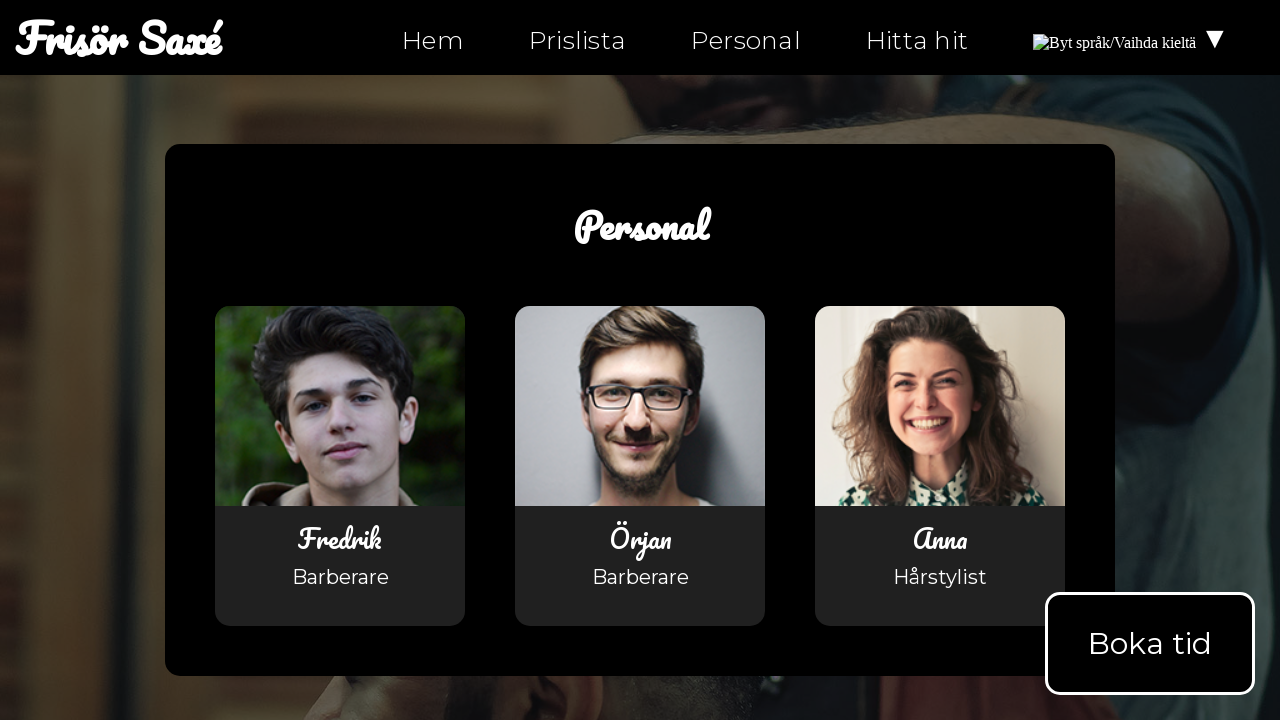

Retrieved text content from personal.html body
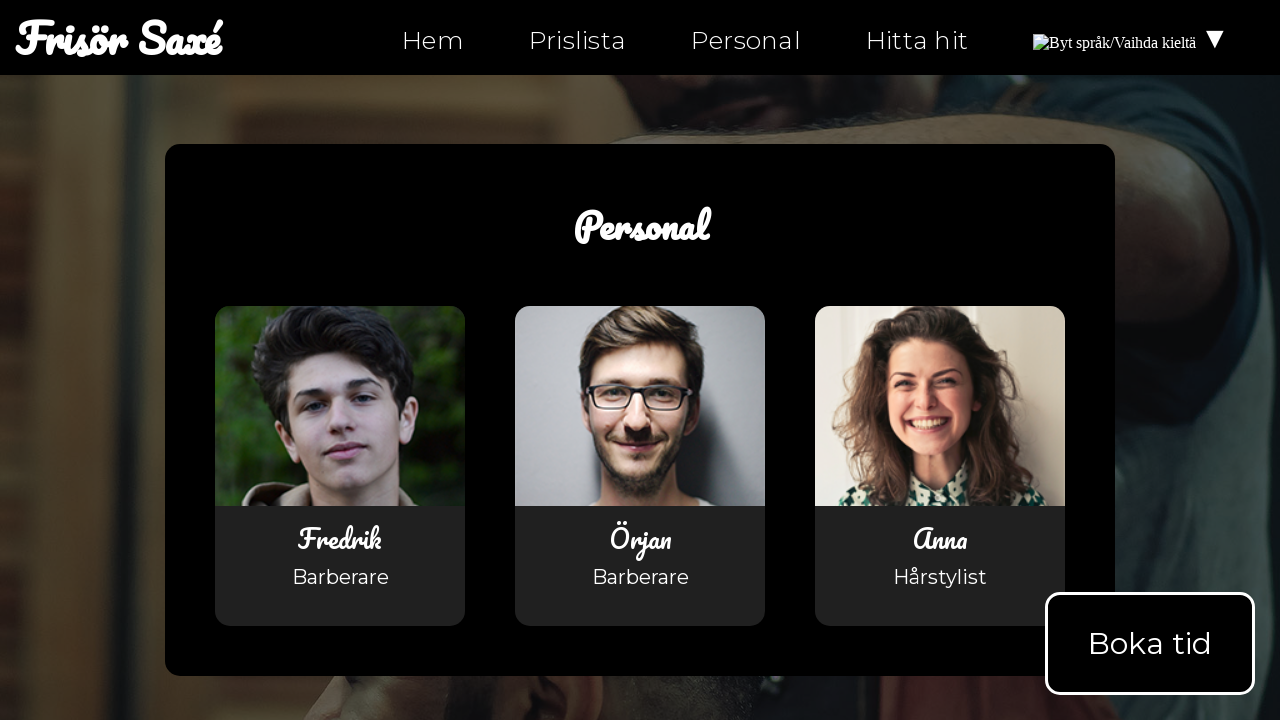

Verified text 'Frisör Saxé' exists on personal.html
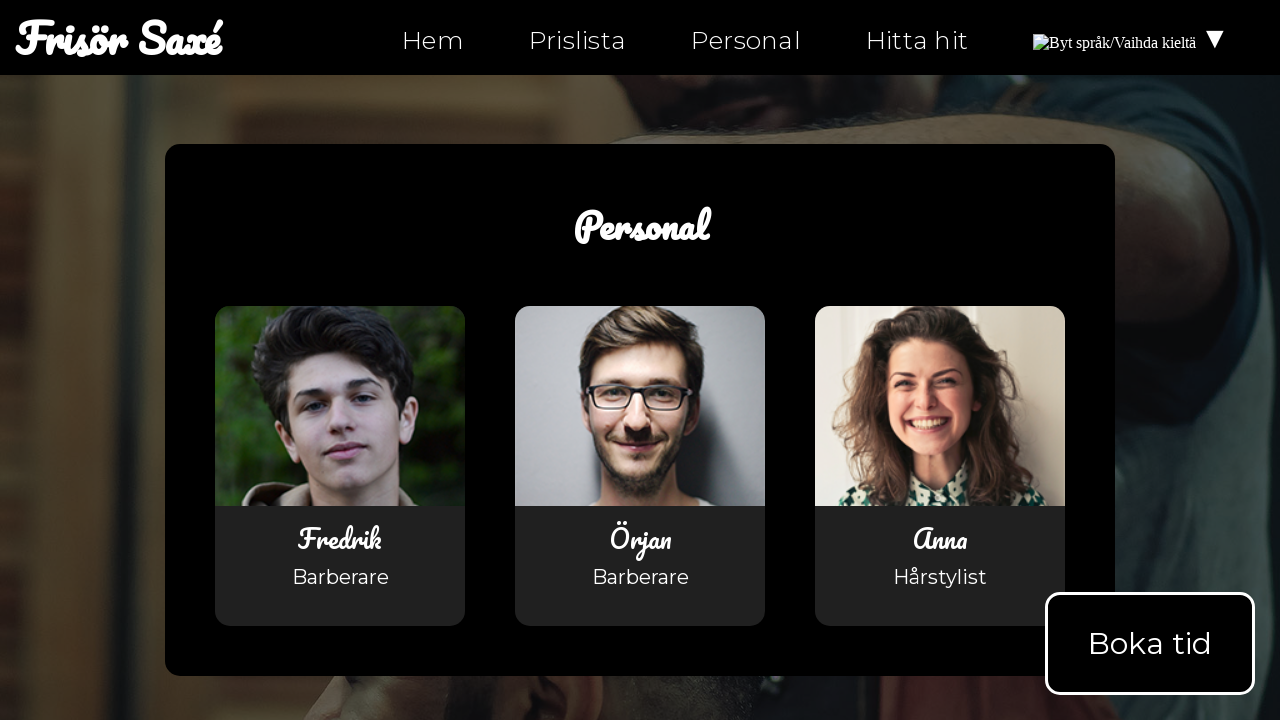

Verified text 'Öppettider' exists on personal.html
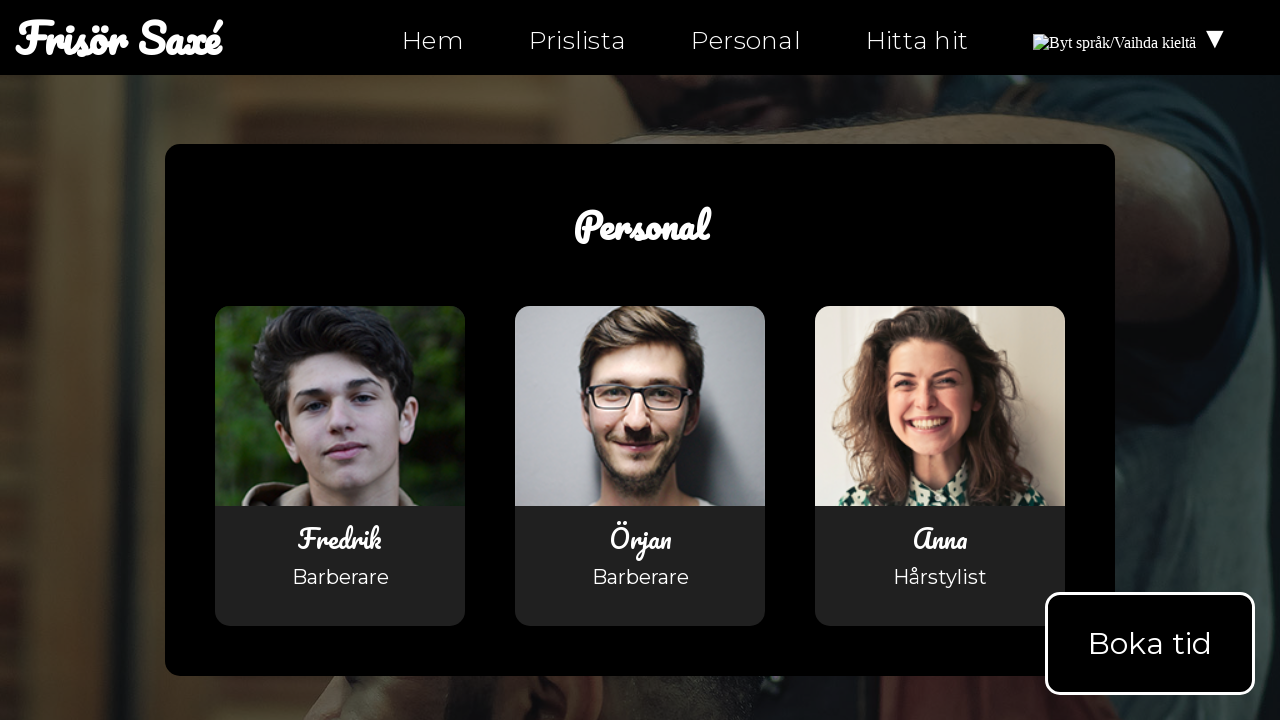

Verified text 'Kontakt' exists on personal.html
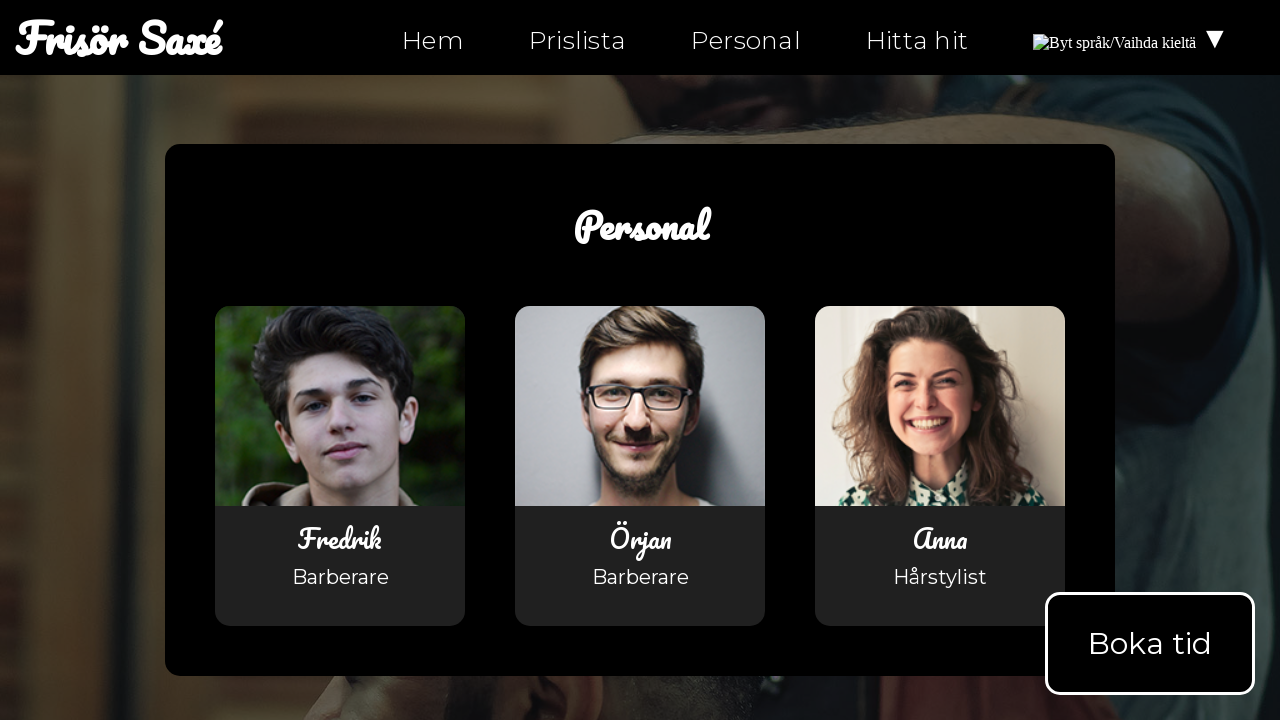

Verified text '0630-555-555' exists on personal.html
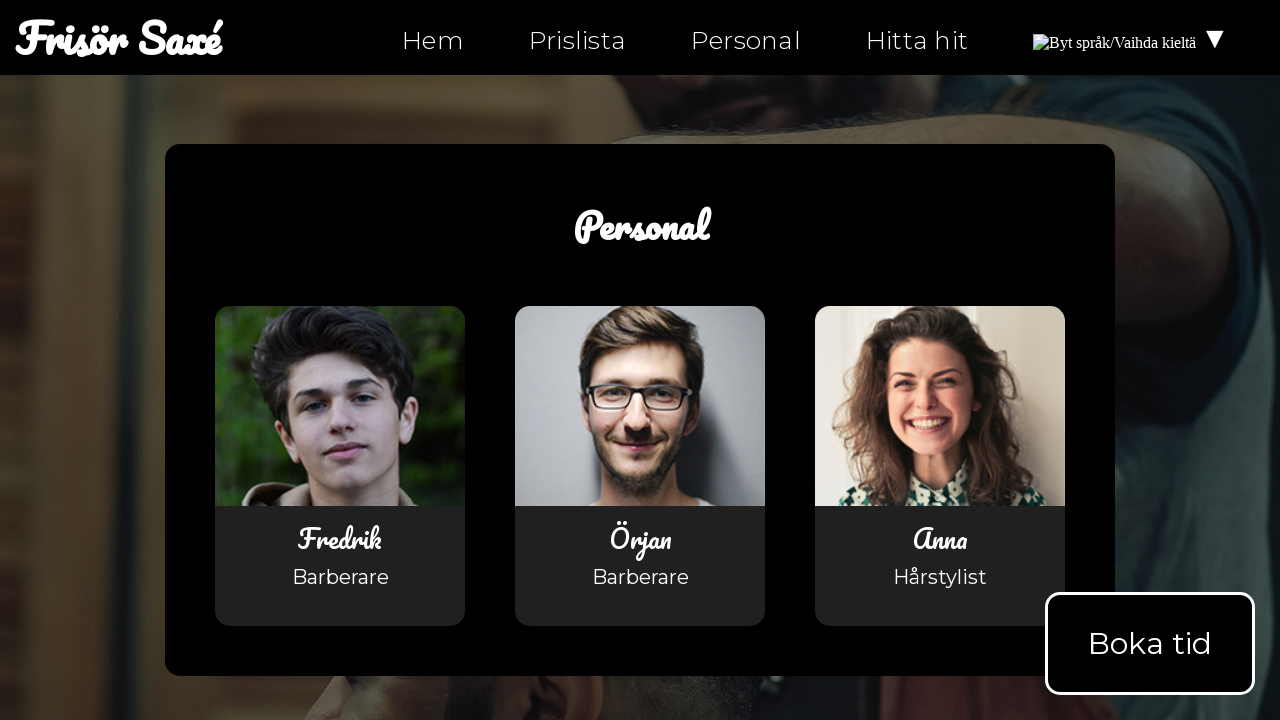

Verified text 'info@ntig-uppsala.github.io' exists on personal.html
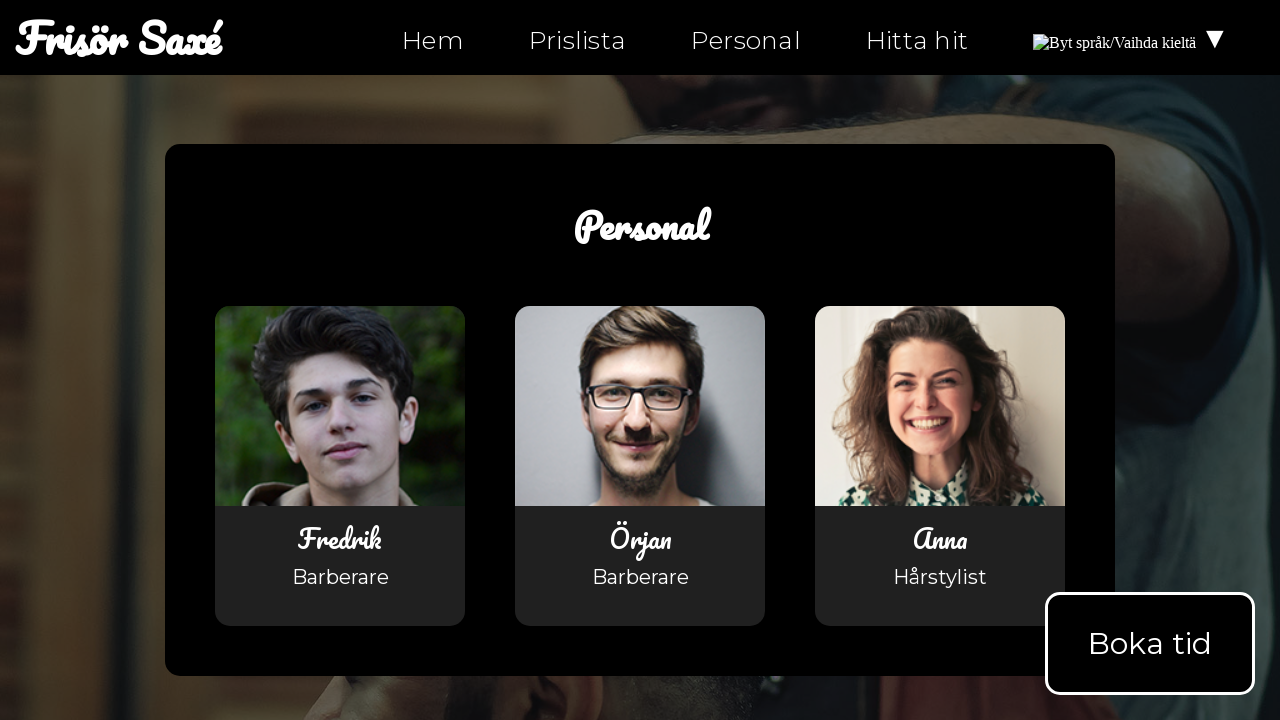

Verified text 'Hitta hit' exists on personal.html
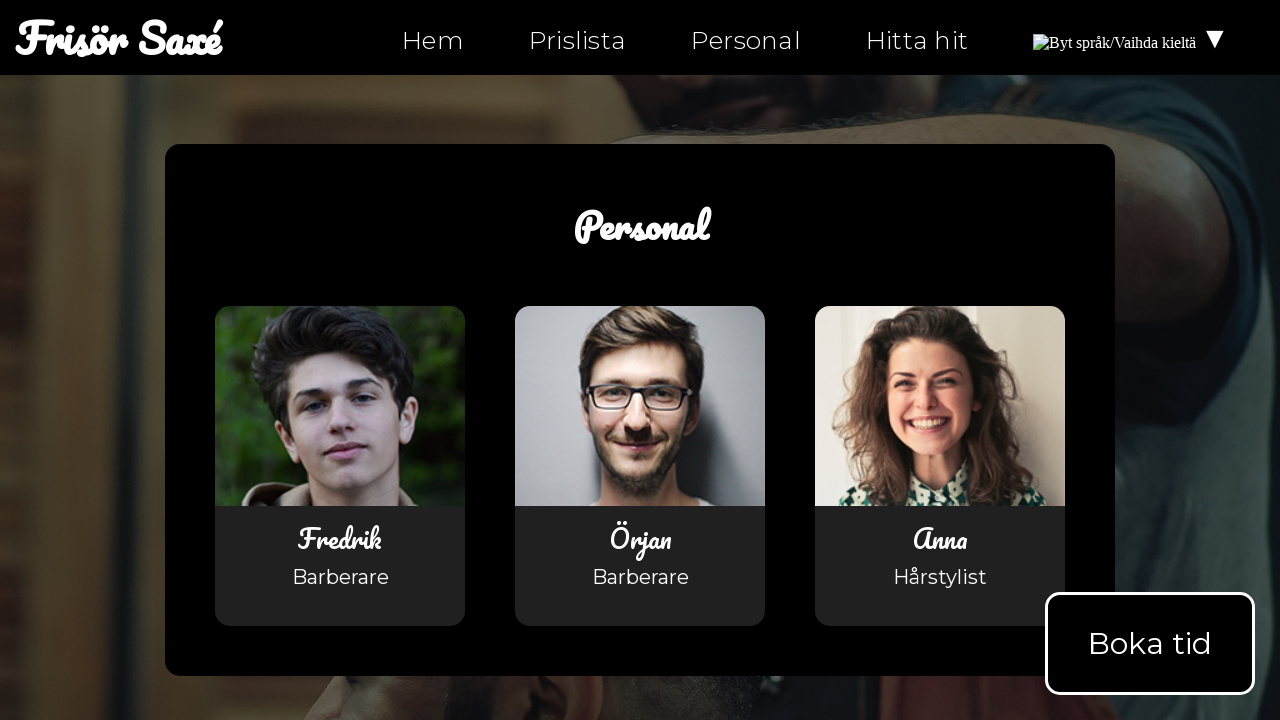

Verified text 'Fjällgatan 32H' exists on personal.html
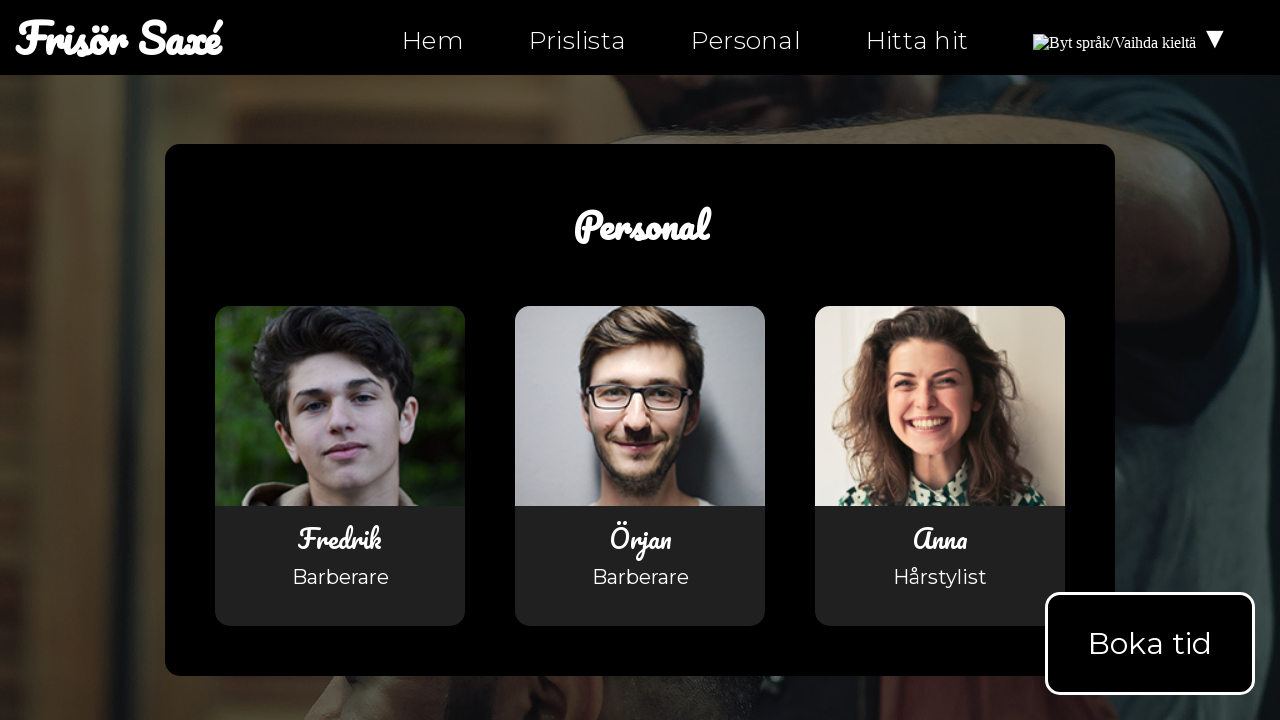

Verified text '981 39, Kiruna' exists on personal.html
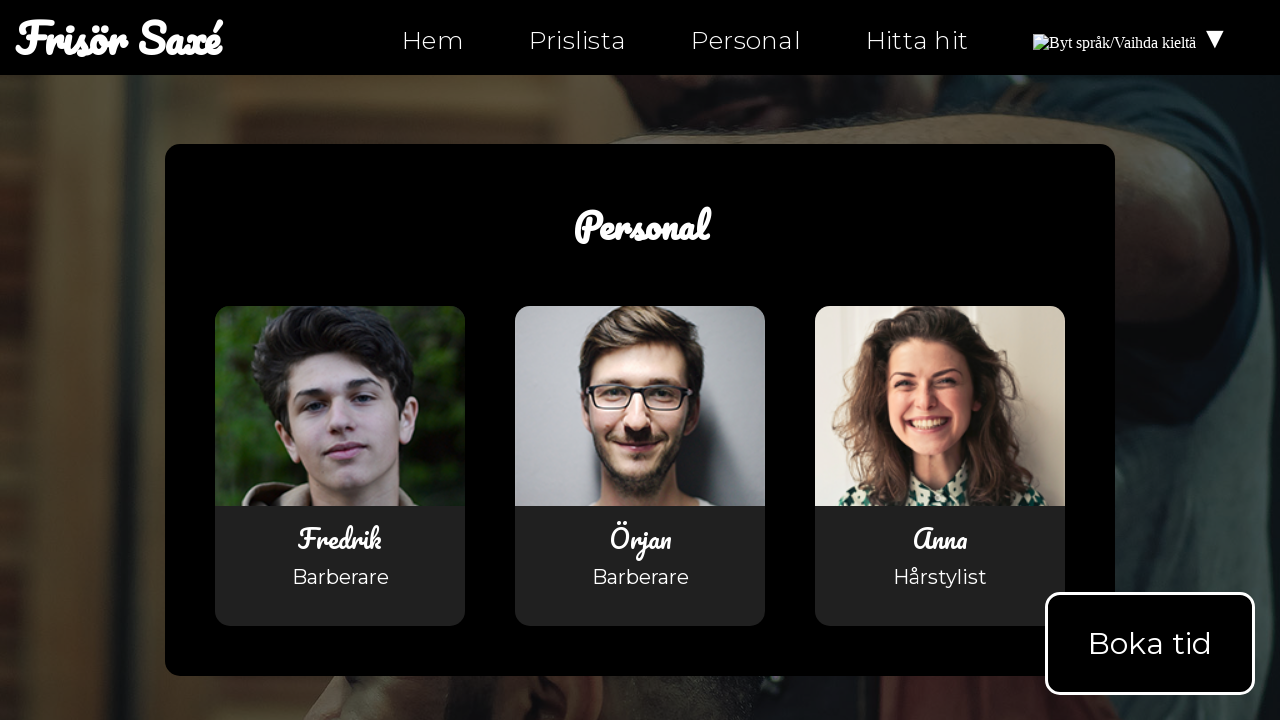

Verified text 'Karta till oss' exists on personal.html
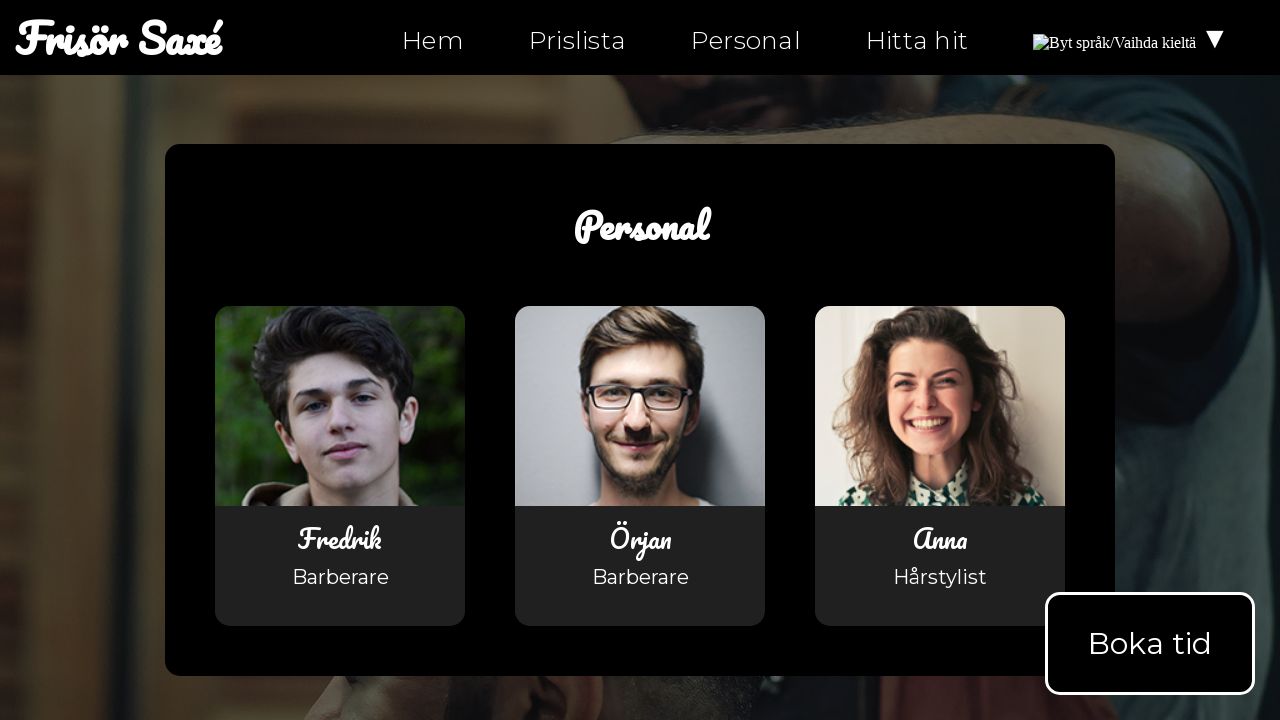

Navigated to hitta-hit.html
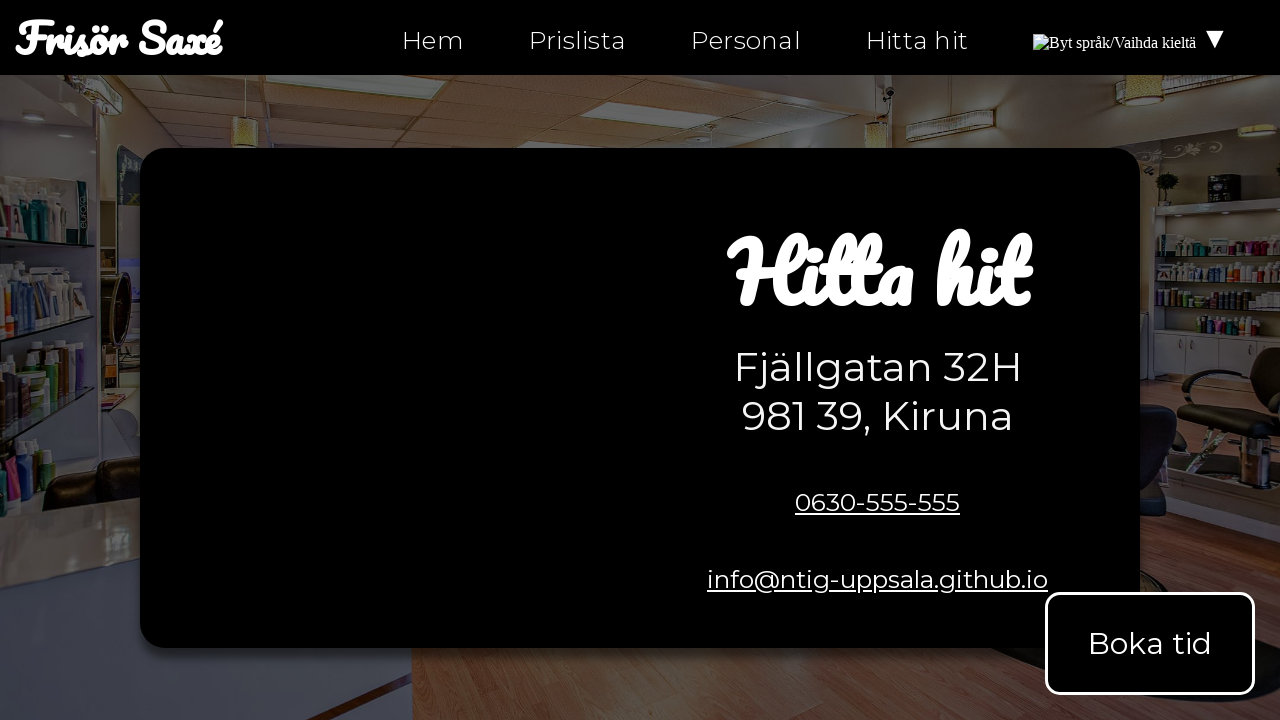

Retrieved text content from hitta-hit.html body
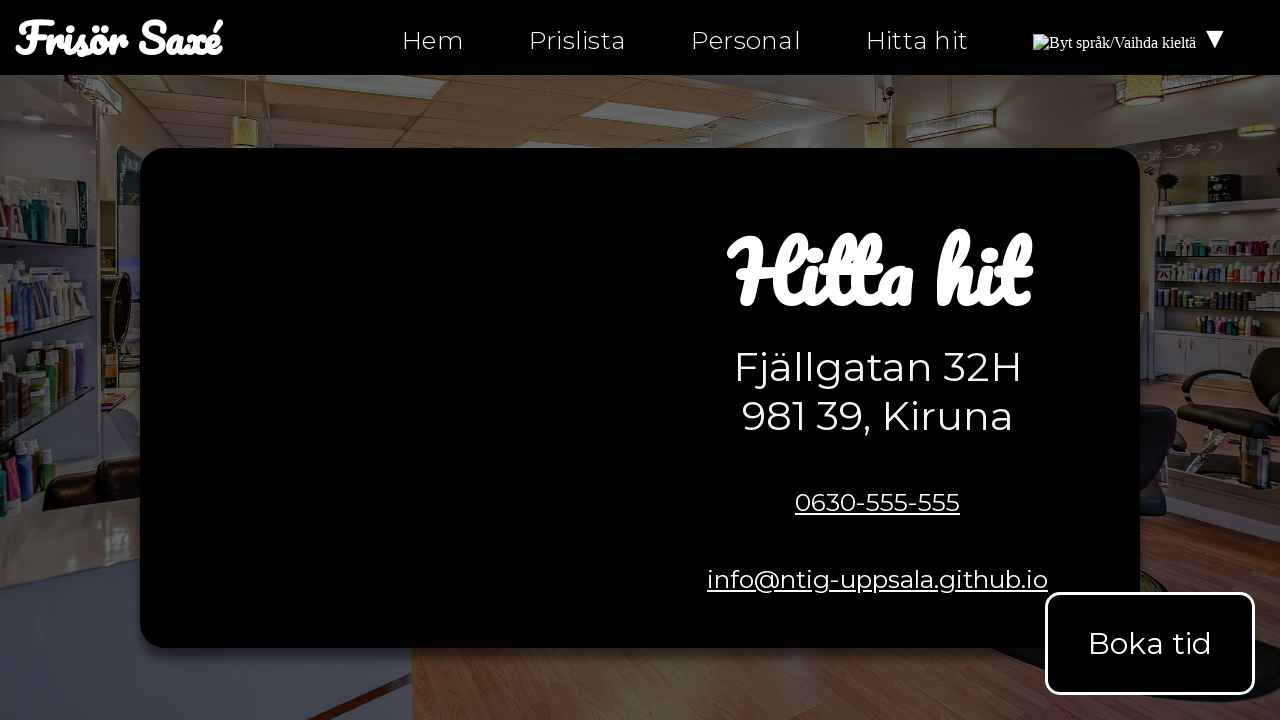

Verified text 'Frisör Saxé' exists on hitta-hit.html
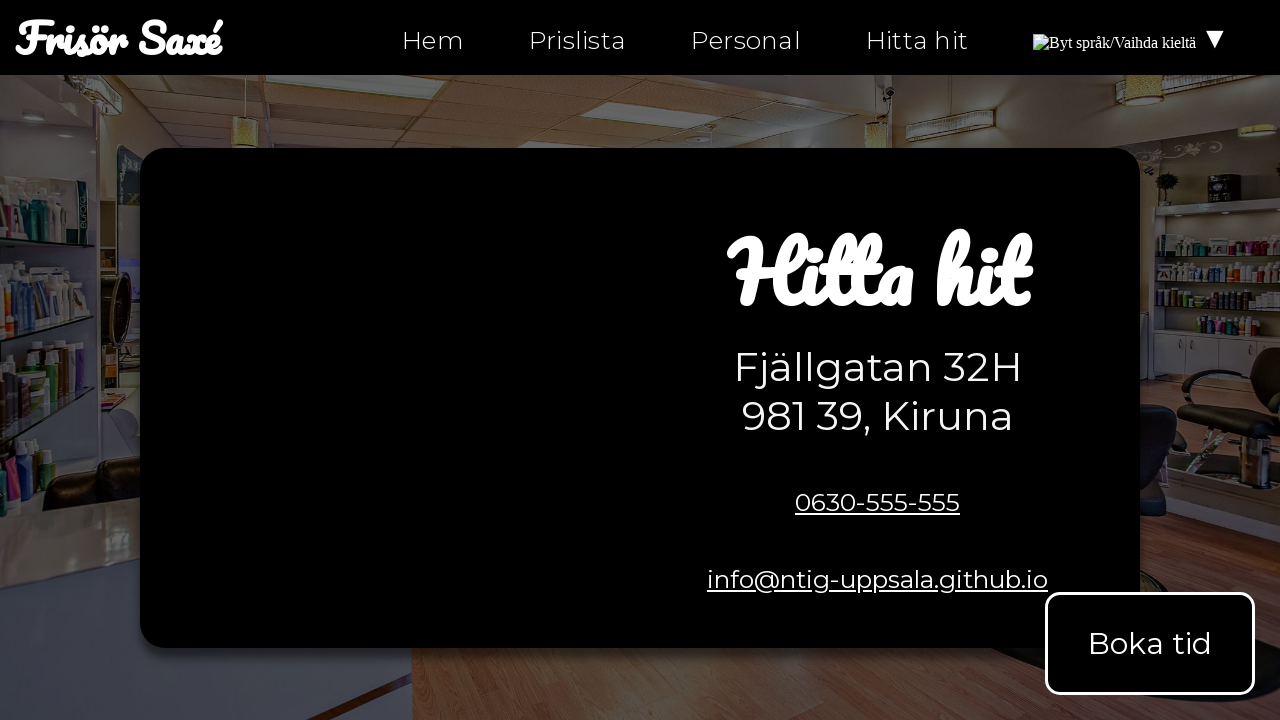

Verified text 'Öppettider' exists on hitta-hit.html
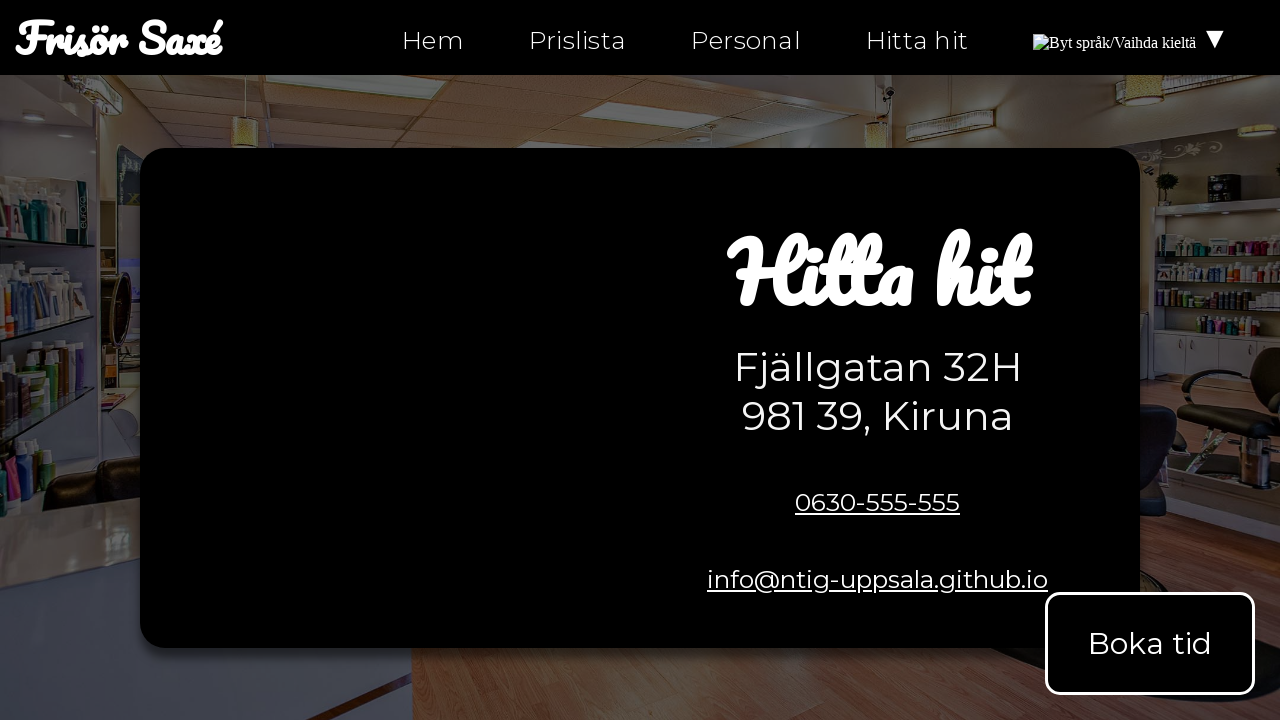

Verified text 'Kontakt' exists on hitta-hit.html
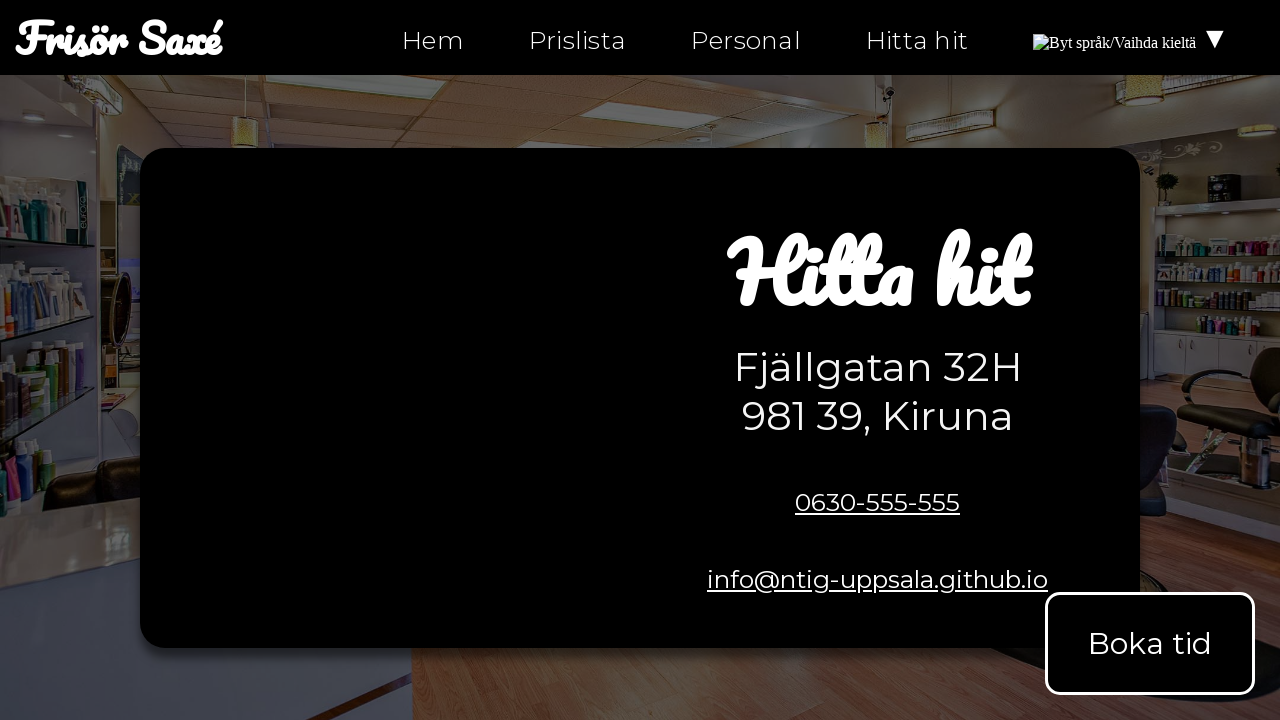

Verified text '0630-555-555' exists on hitta-hit.html
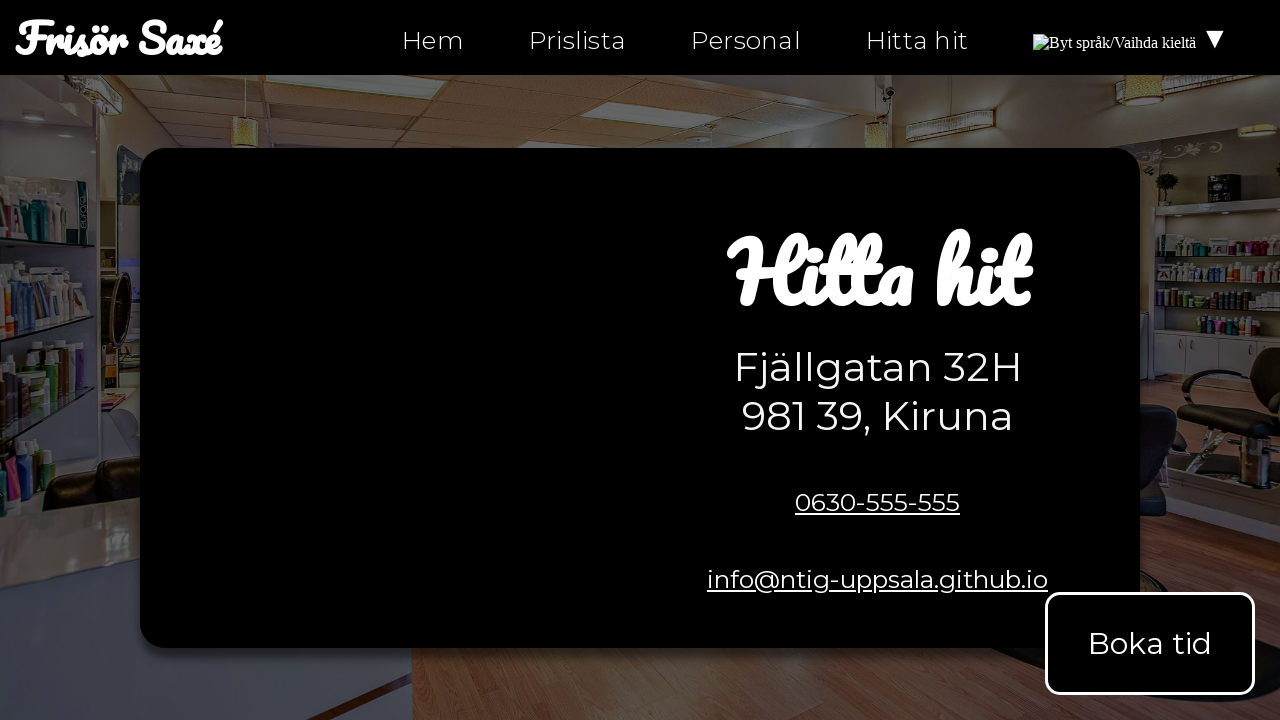

Verified text 'info@ntig-uppsala.github.io' exists on hitta-hit.html
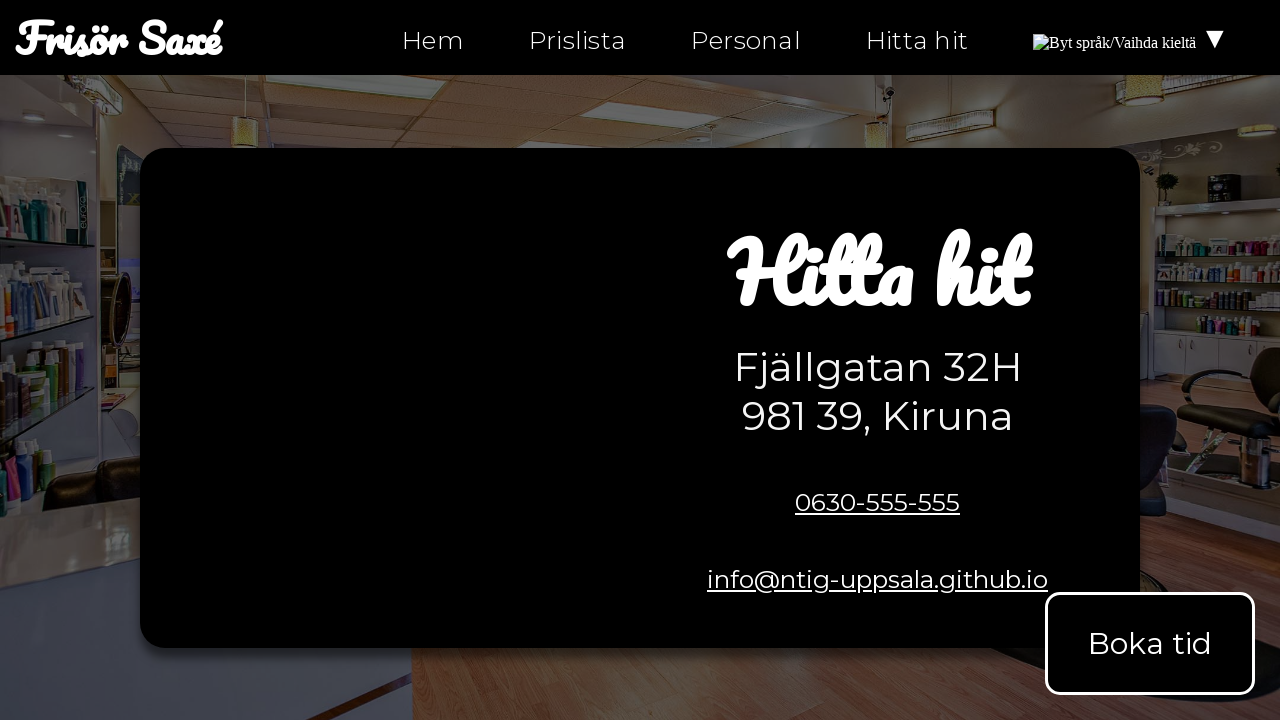

Verified text 'Hitta hit' exists on hitta-hit.html
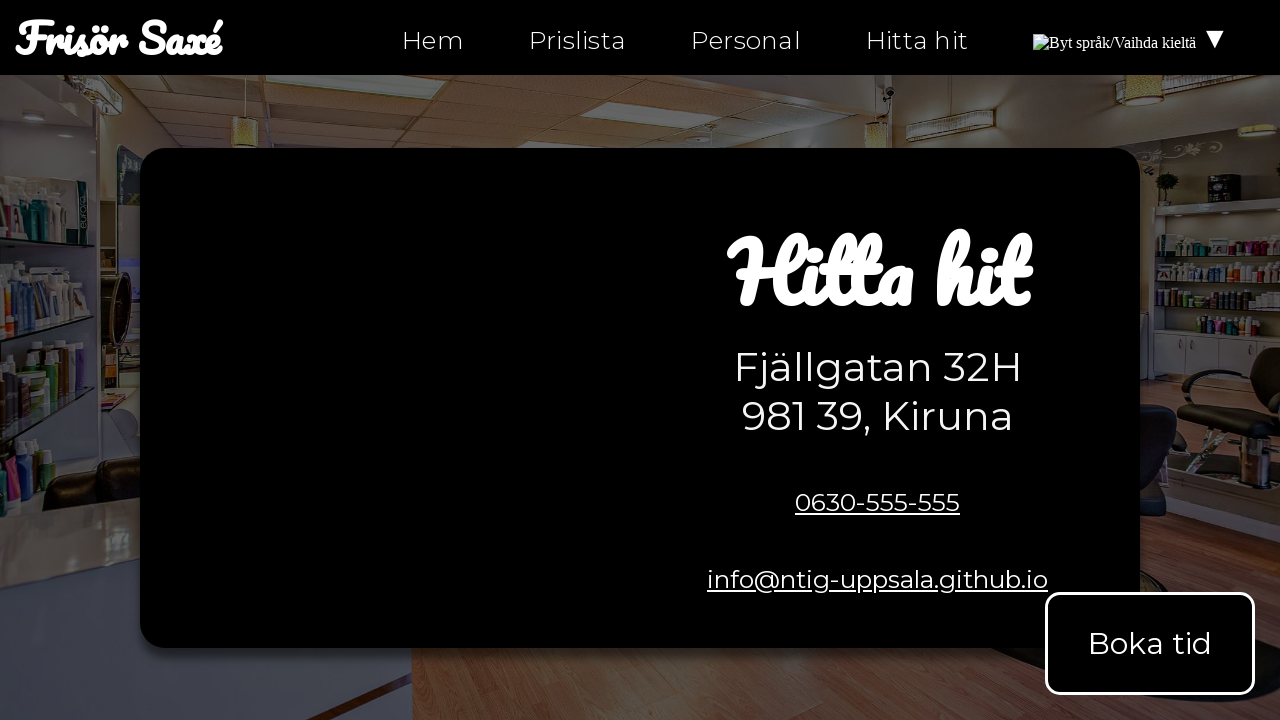

Verified text 'Fjällgatan 32H' exists on hitta-hit.html
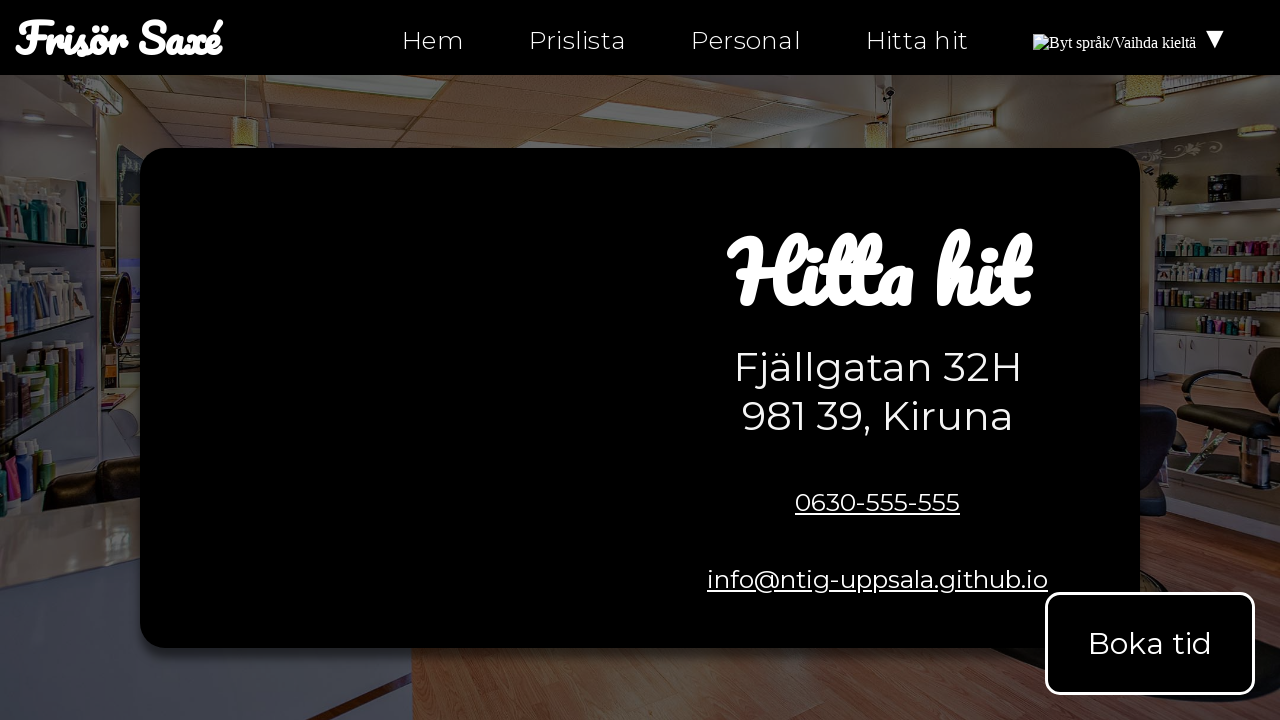

Verified text '981 39, Kiruna' exists on hitta-hit.html
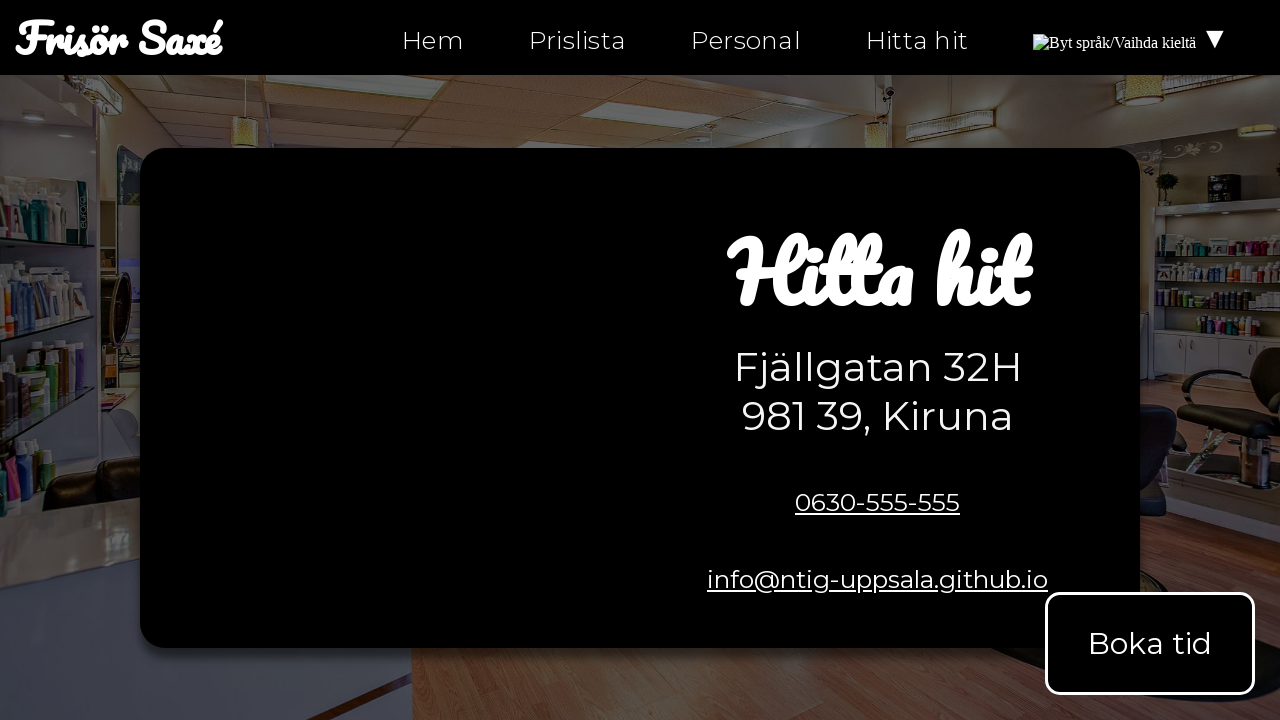

Verified text 'Karta till oss' exists on hitta-hit.html
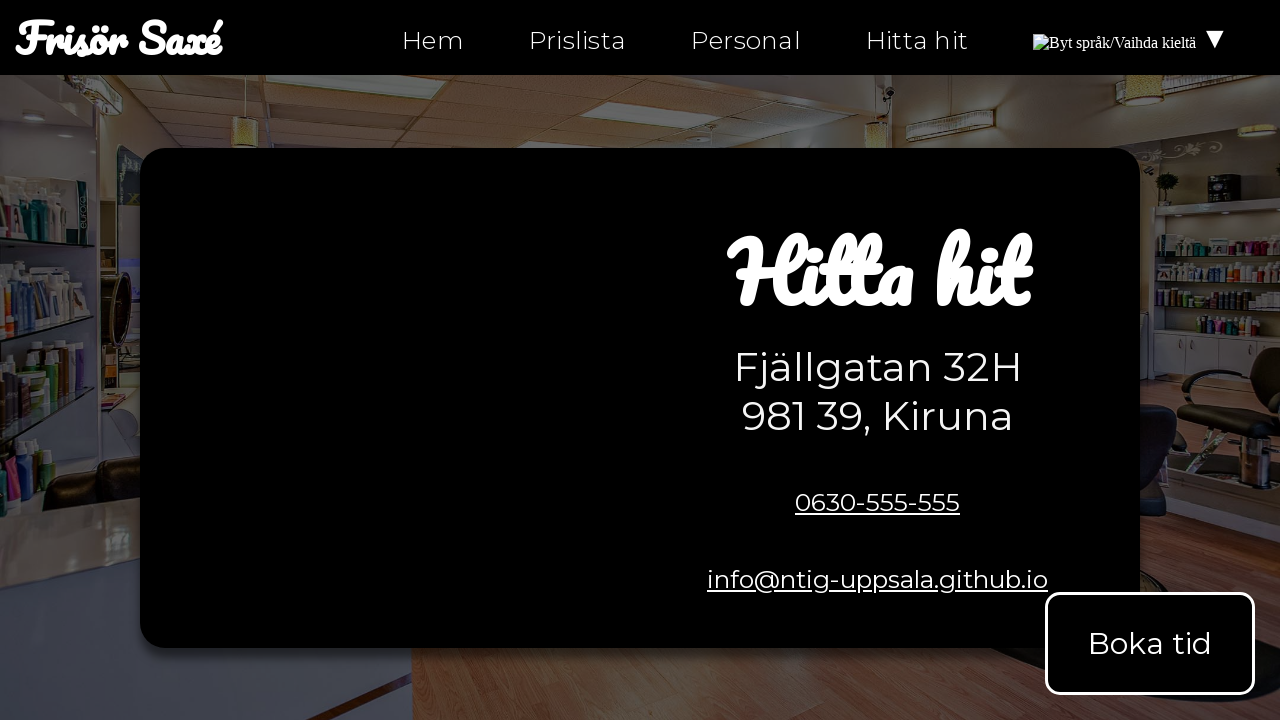

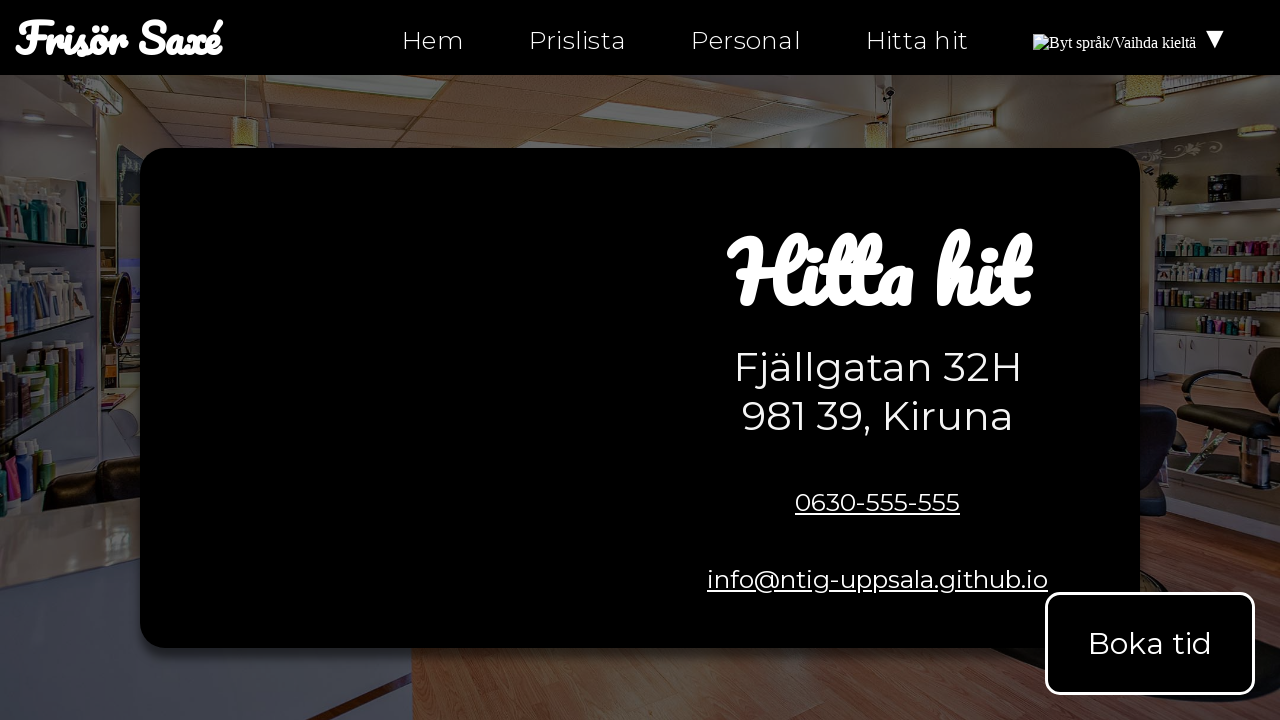